Tests JavaScript prompt alert functionality by clicking the prompt button, entering text into the alert dialog, accepting it, and verifying the result message displays the entered text.

Starting URL: https://the-internet.herokuapp.com/javascript_alerts

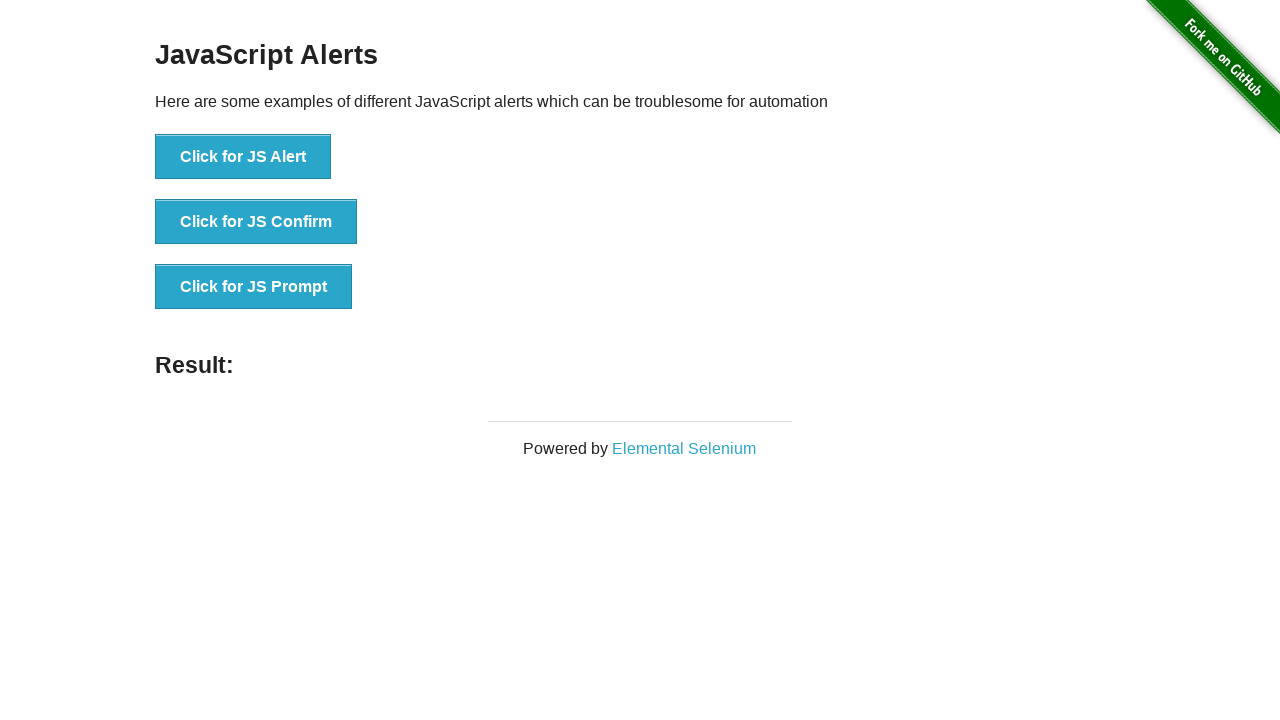

Clicked the JS Prompt button at (254, 287) on xpath=//button[@onclick='jsPrompt()']
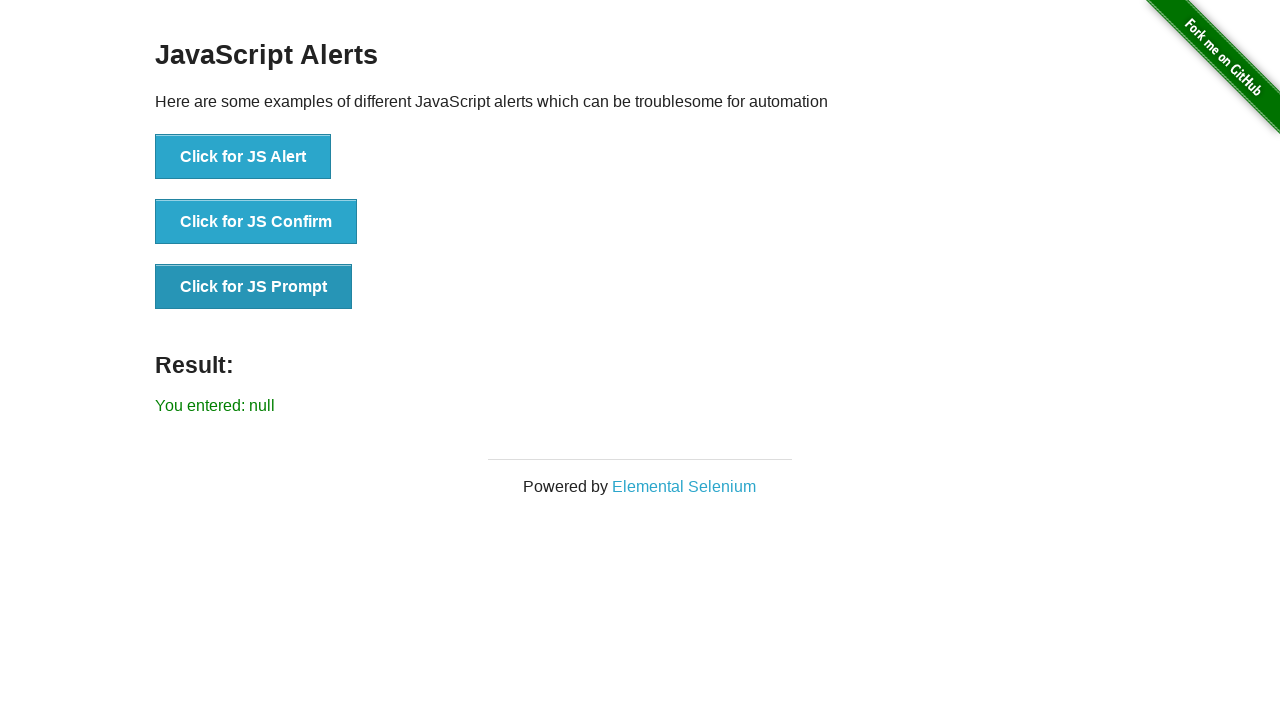

Set up dialog handler to accept prompt with text 'Wanderer42'
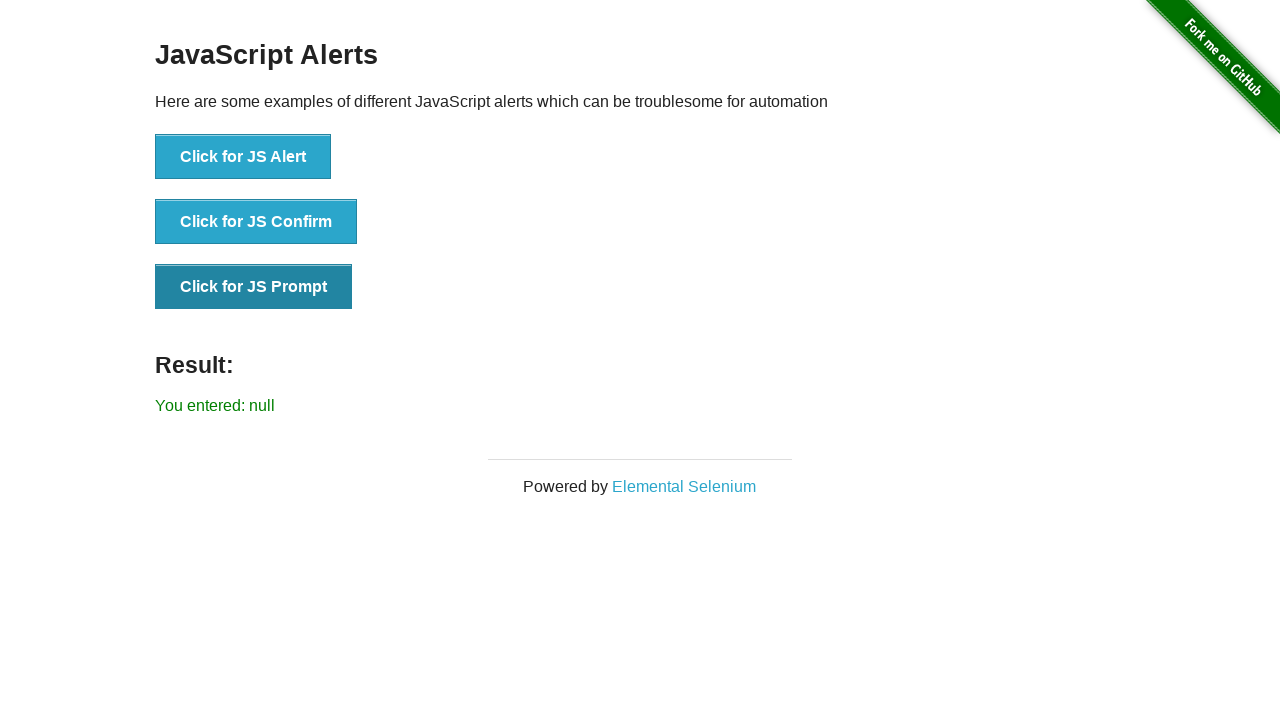

Clicked the JS Prompt button again to trigger dialog with handler active at (254, 287) on xpath=//button[@onclick='jsPrompt()']
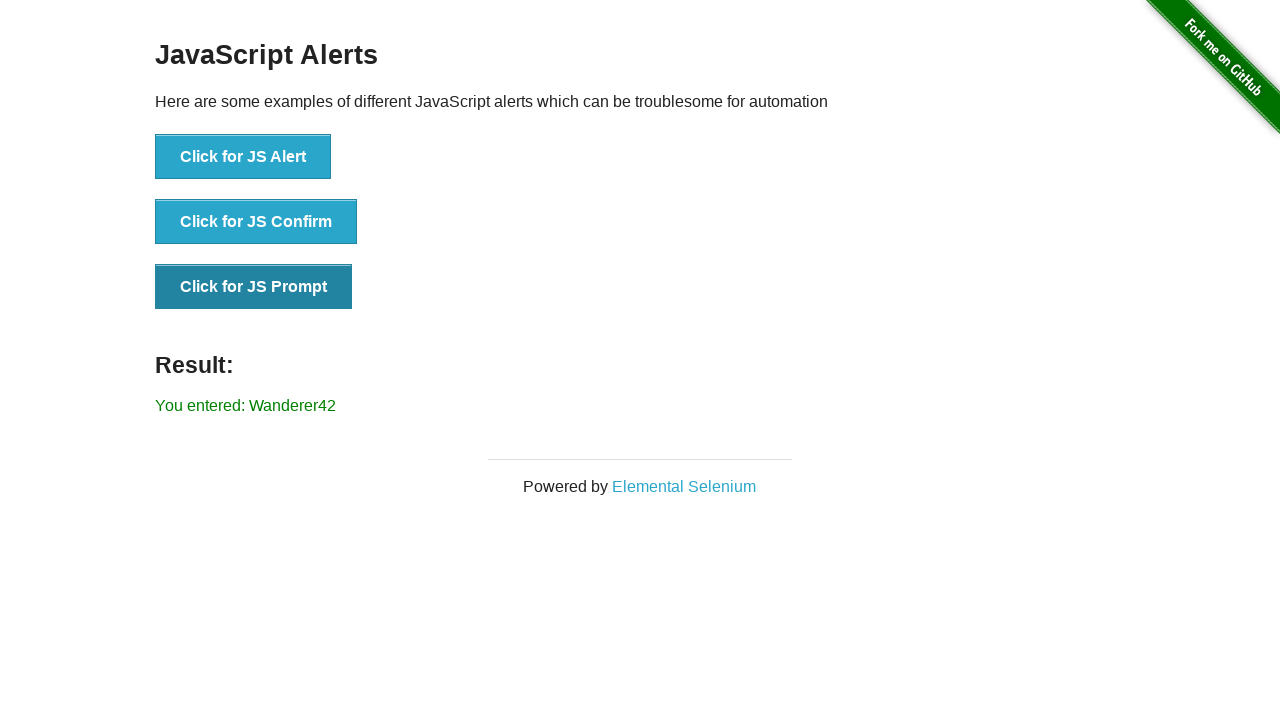

Result message element loaded
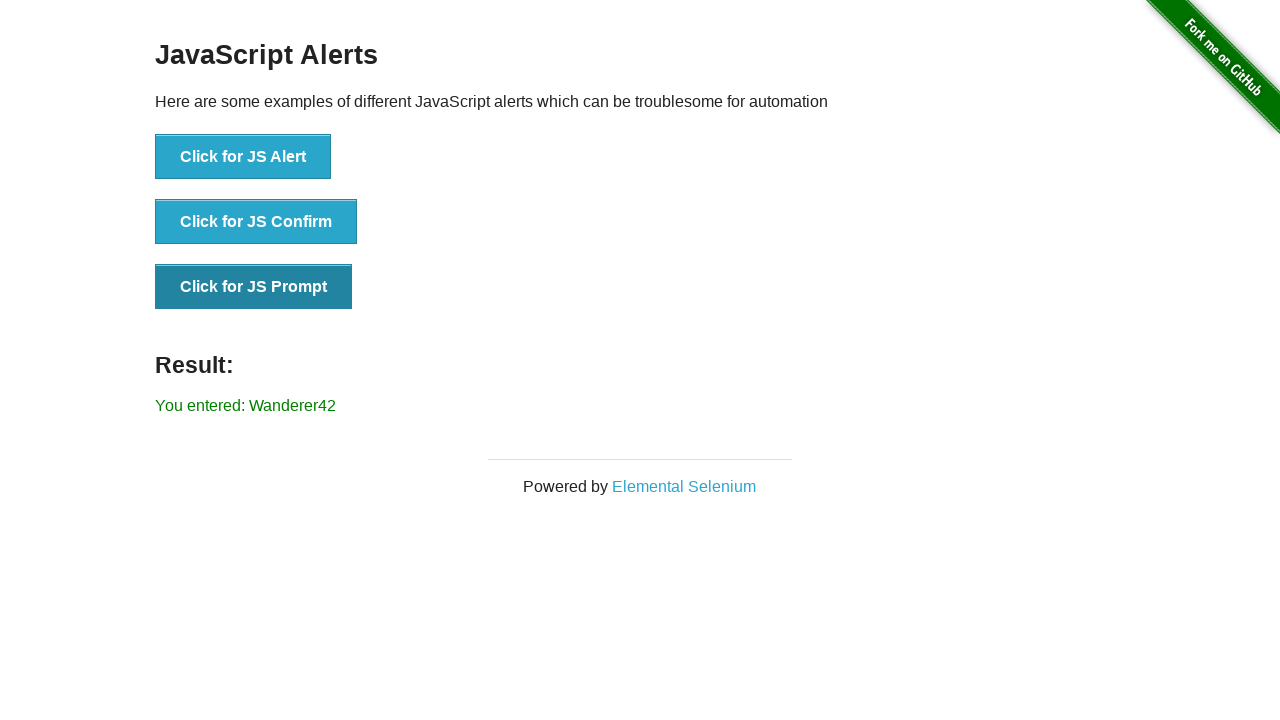

Retrieved result text: 'You entered: Wanderer42'
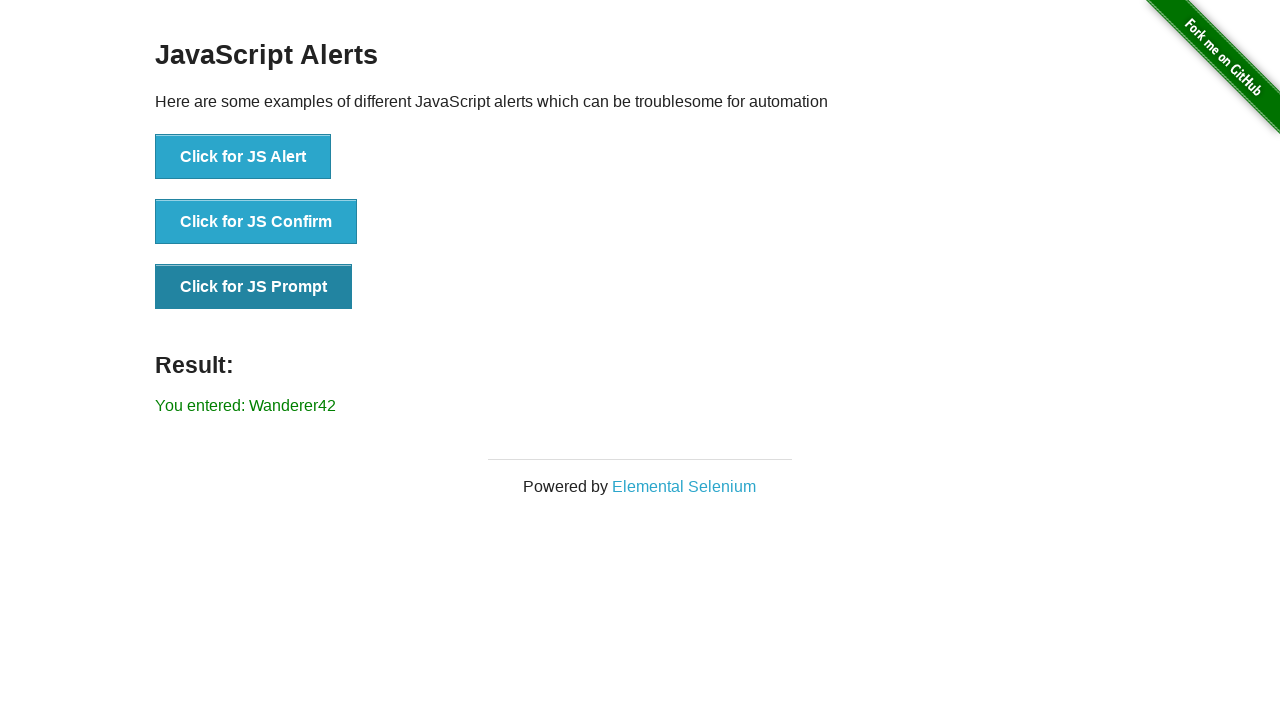

Verified result text matches expected value 'You entered: Wanderer42'
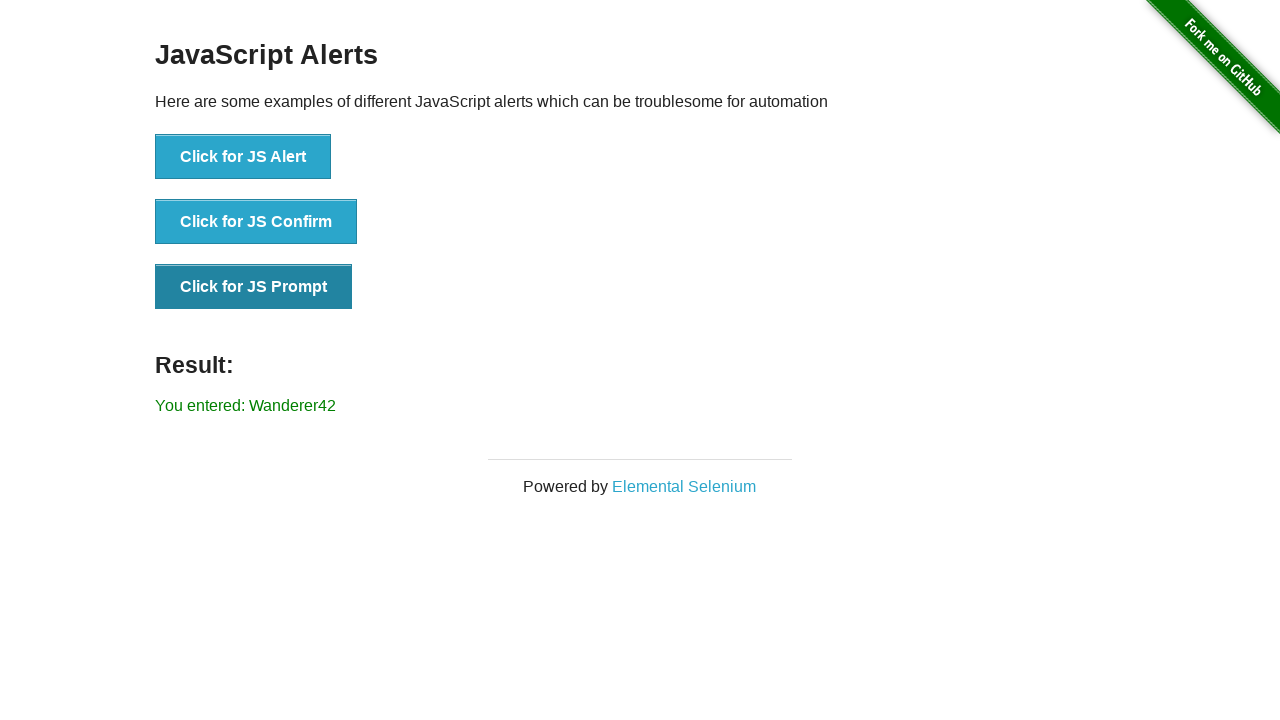

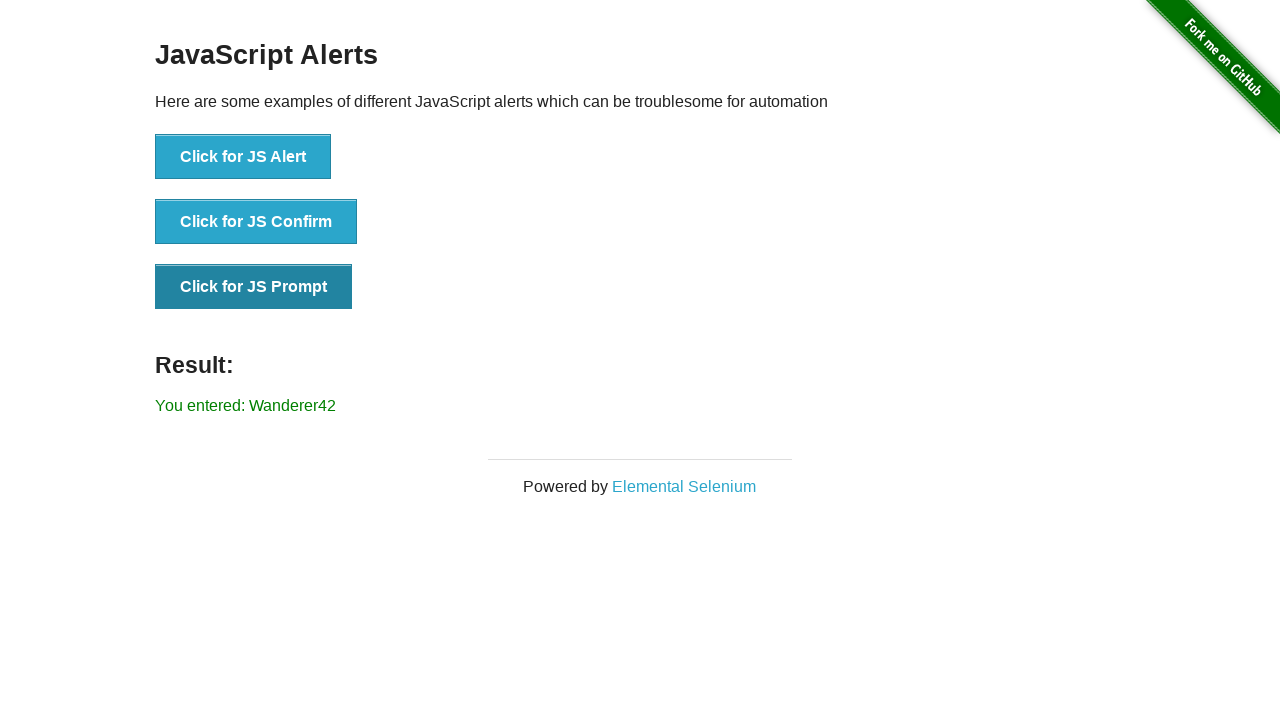